Tests tab handling by opening a new tab, switching to it to click a button and handle an alert, then returning to the parent tab to fill a form field

Starting URL: https://www.hyrtutorials.com/p/window-handles-practice.html

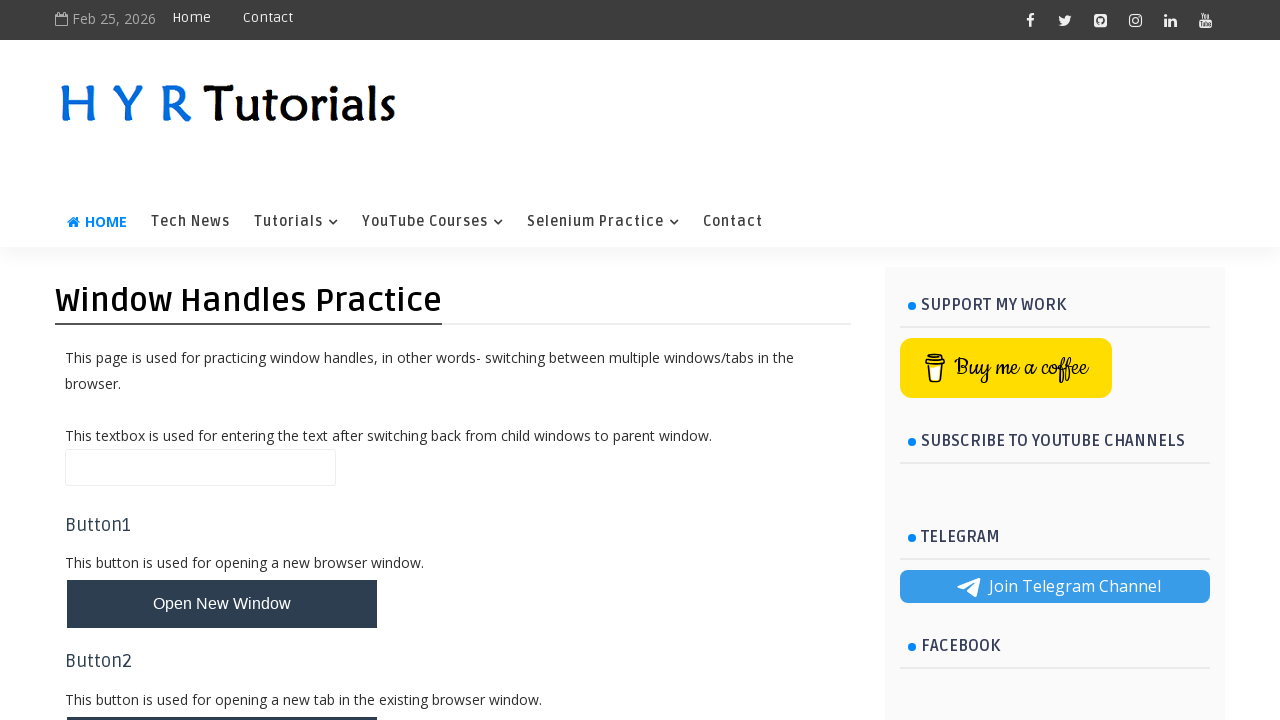

Clicked button to open new tab at (222, 696) on #newTabBtn
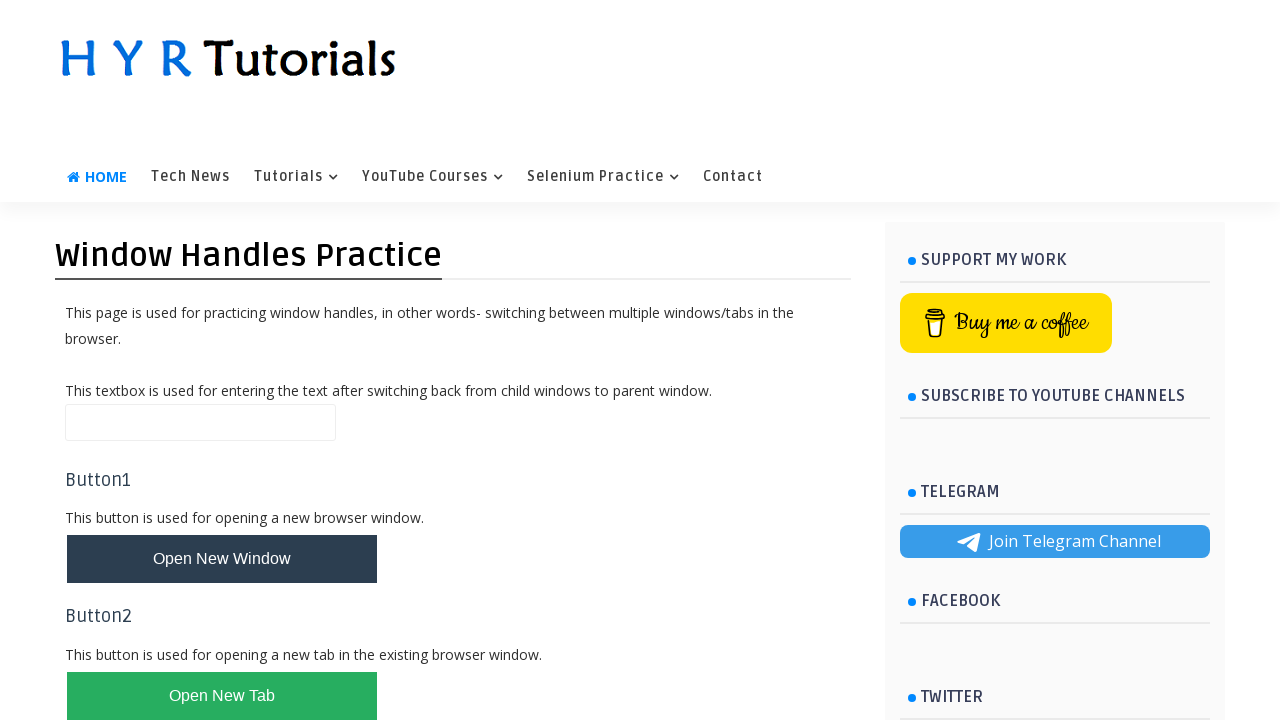

New tab opened and obtained reference
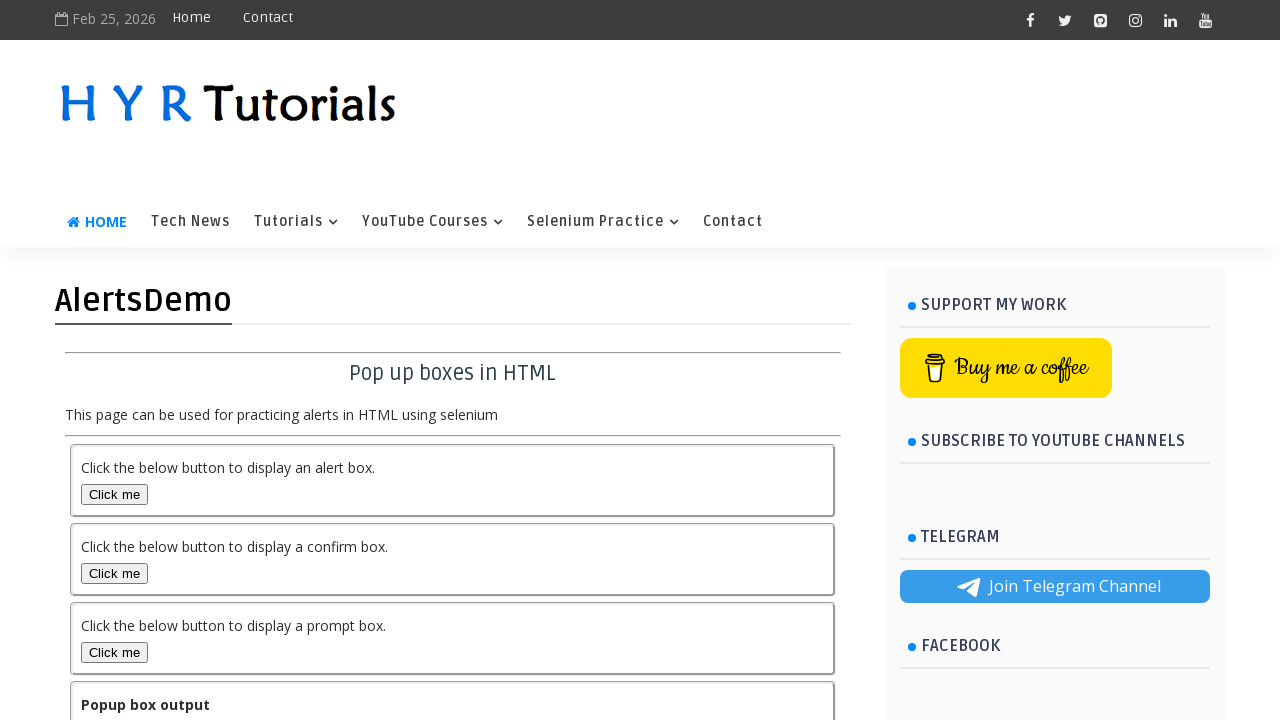

Clicked button in new tab to trigger alert at (114, 494) on xpath=//button[@onclick='alertFunction()']
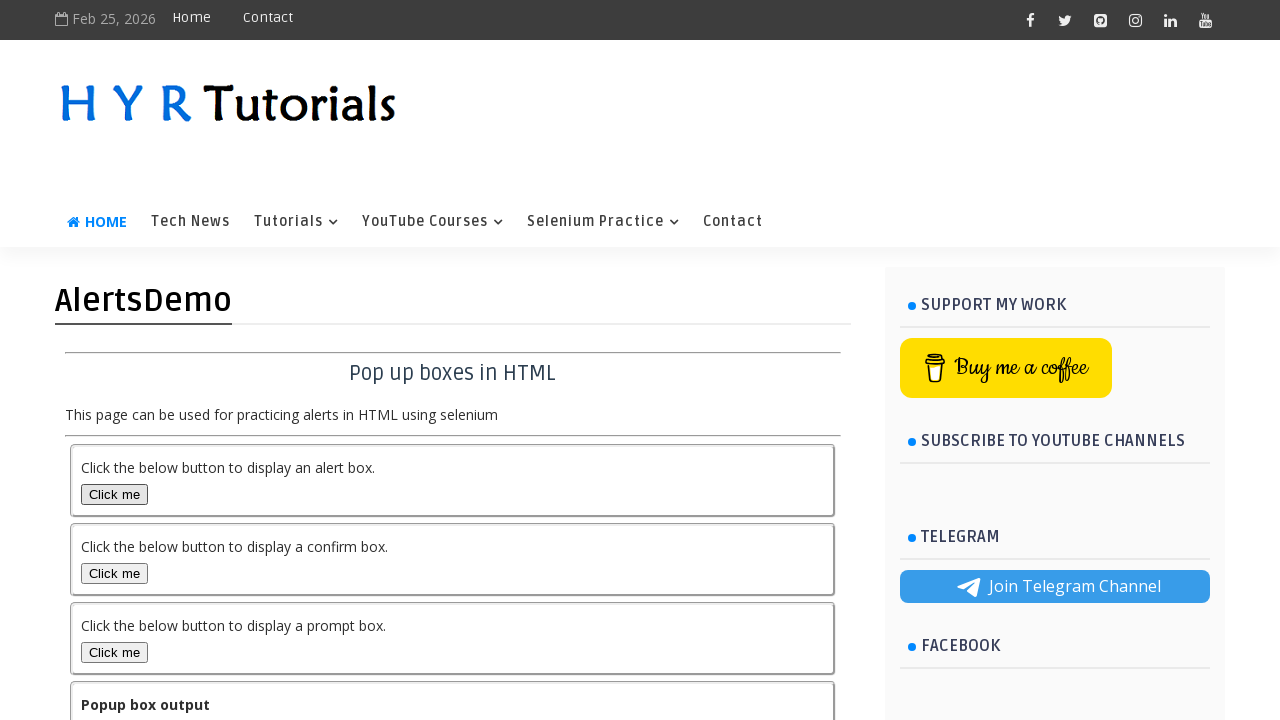

Set up dialog handler to accept alerts
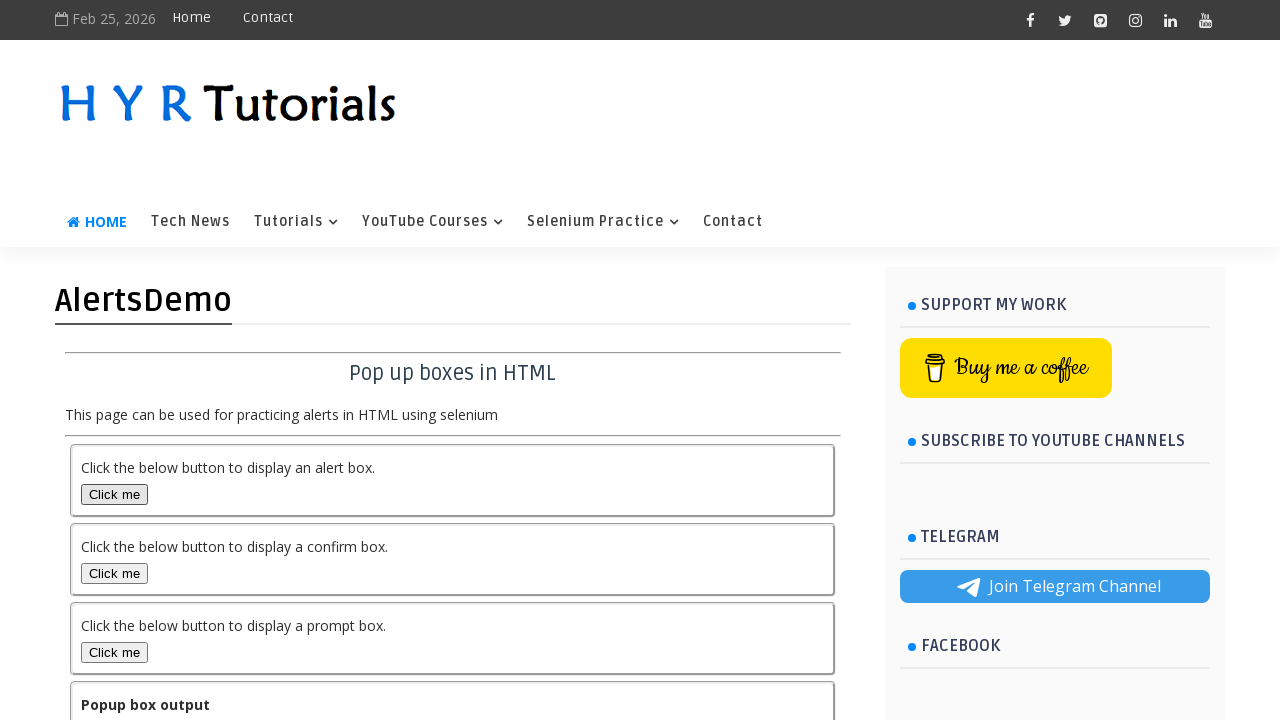

Closed new tab and returned to original tab
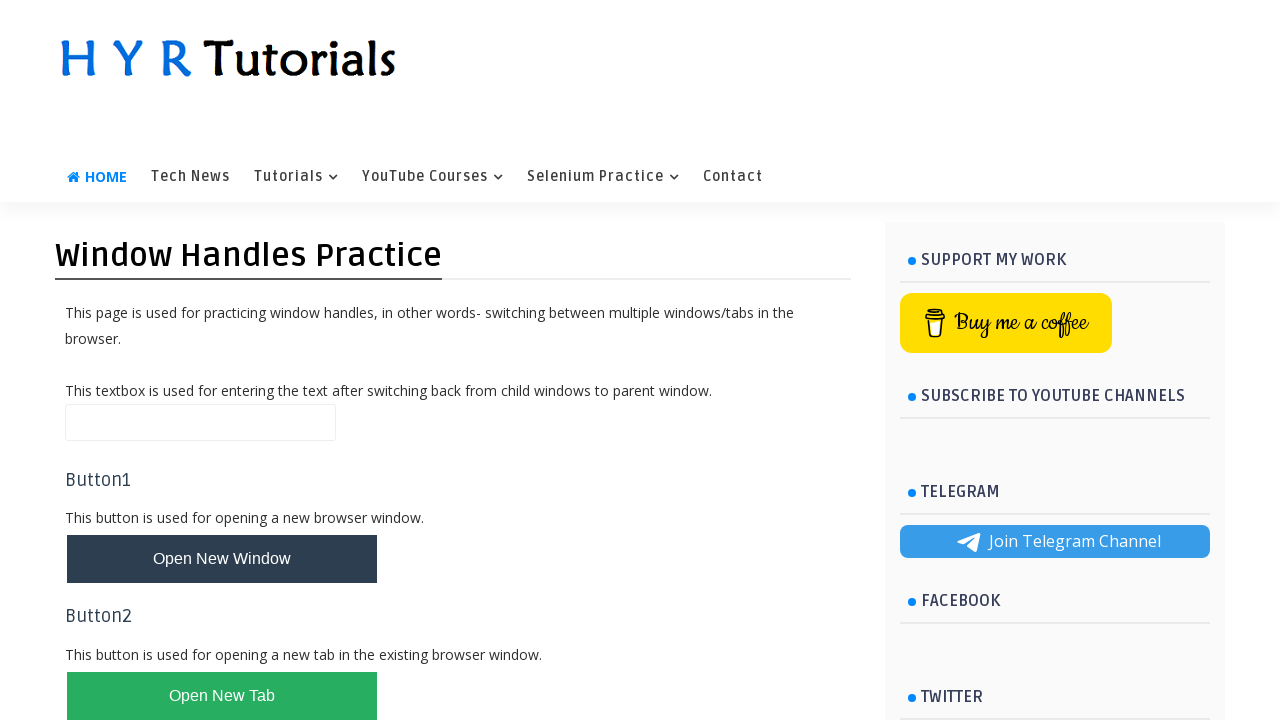

Filled name field with 'rampatruni' in original tab on //input[@type='text' and @id='name']
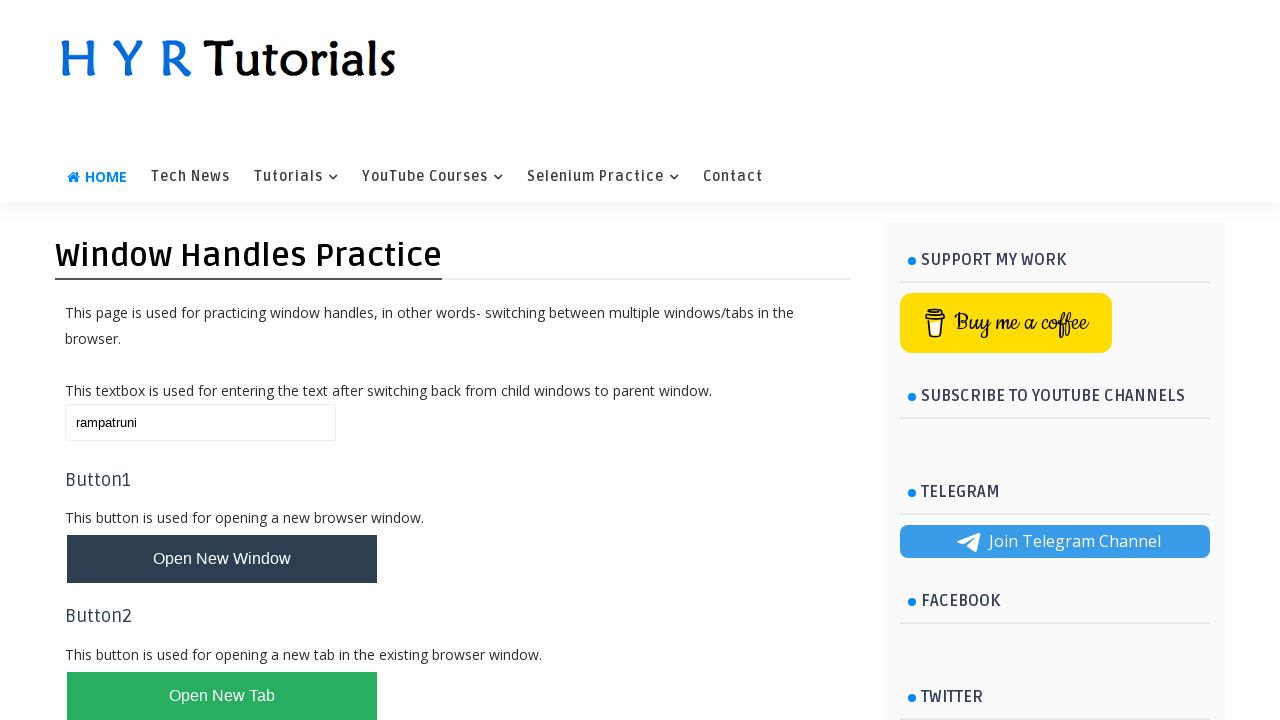

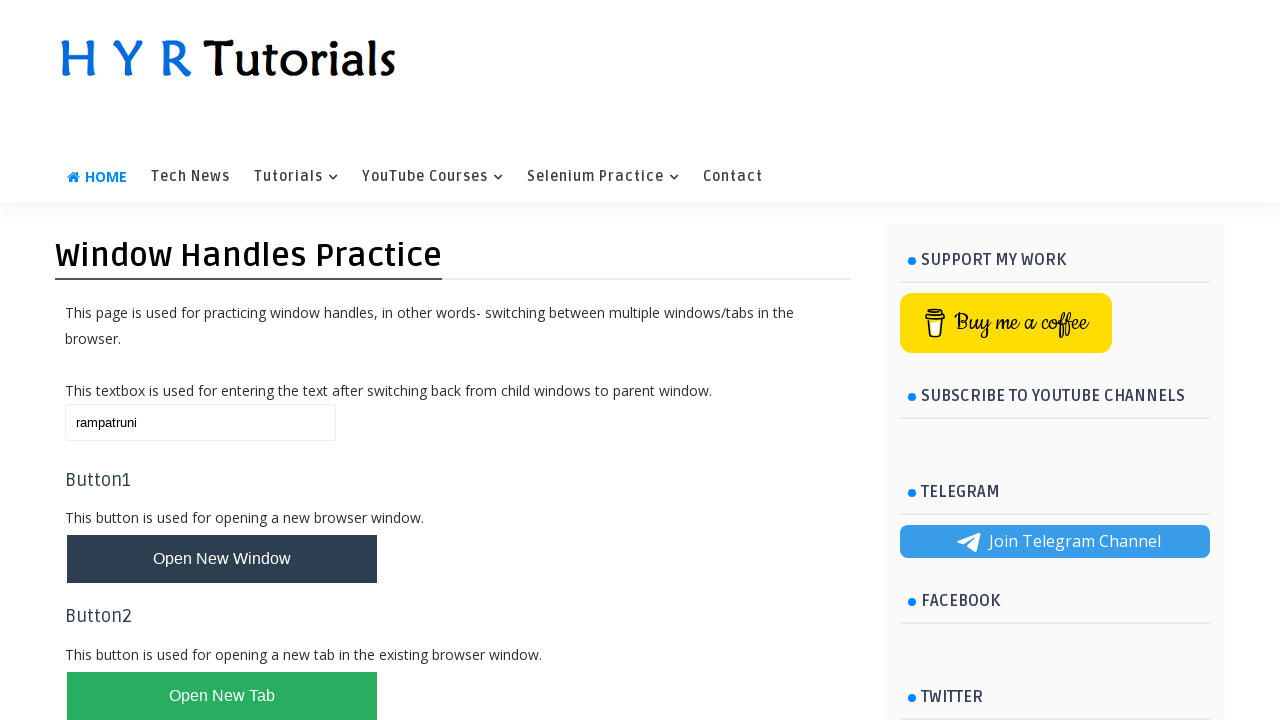